Tests navigation on jQueryUI website by clicking the Slider link in the navigation menu

Starting URL: https://jqueryui.com/

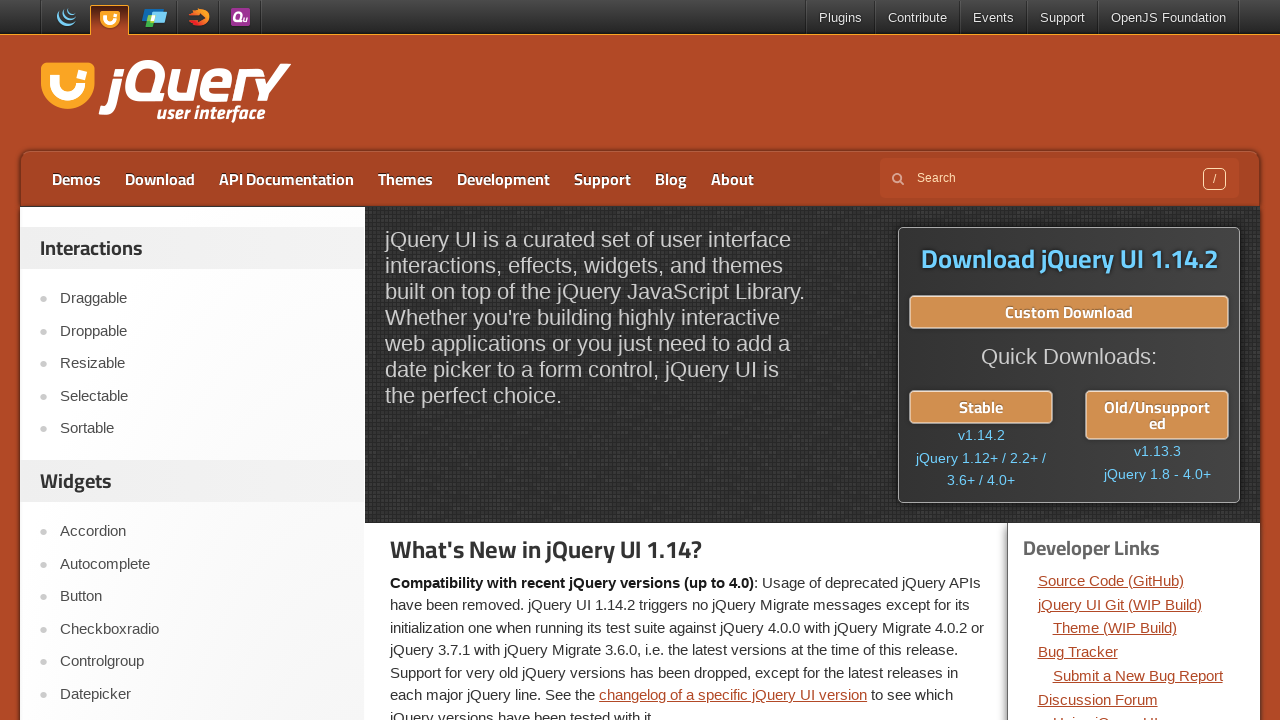

Navigated to jQueryUI homepage
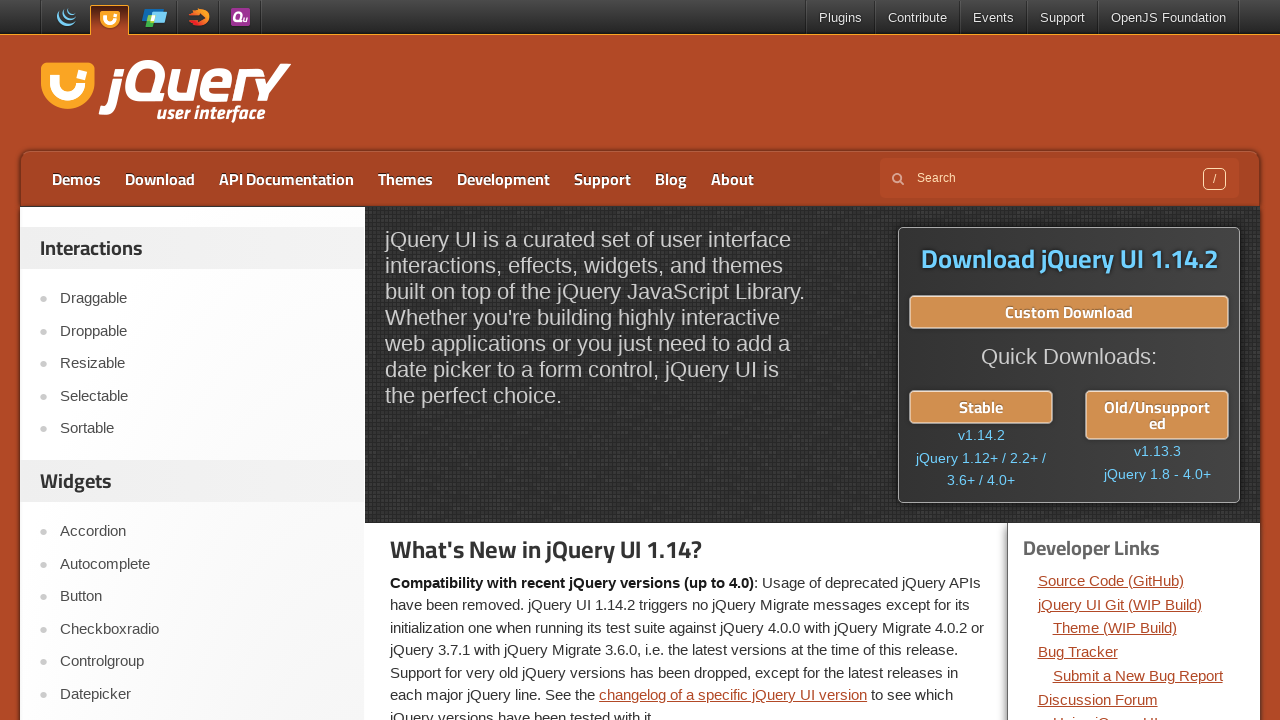

Clicked the Slider link in the navigation menu at (202, 361) on a:text('Slider')
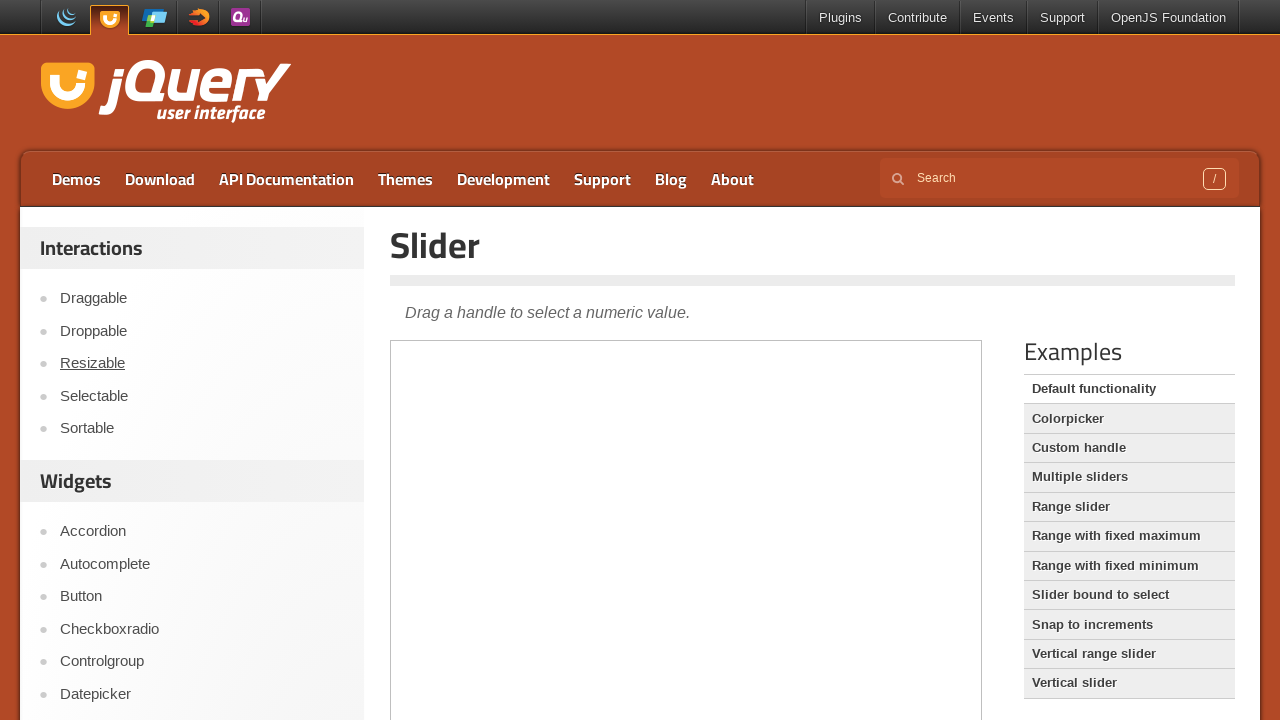

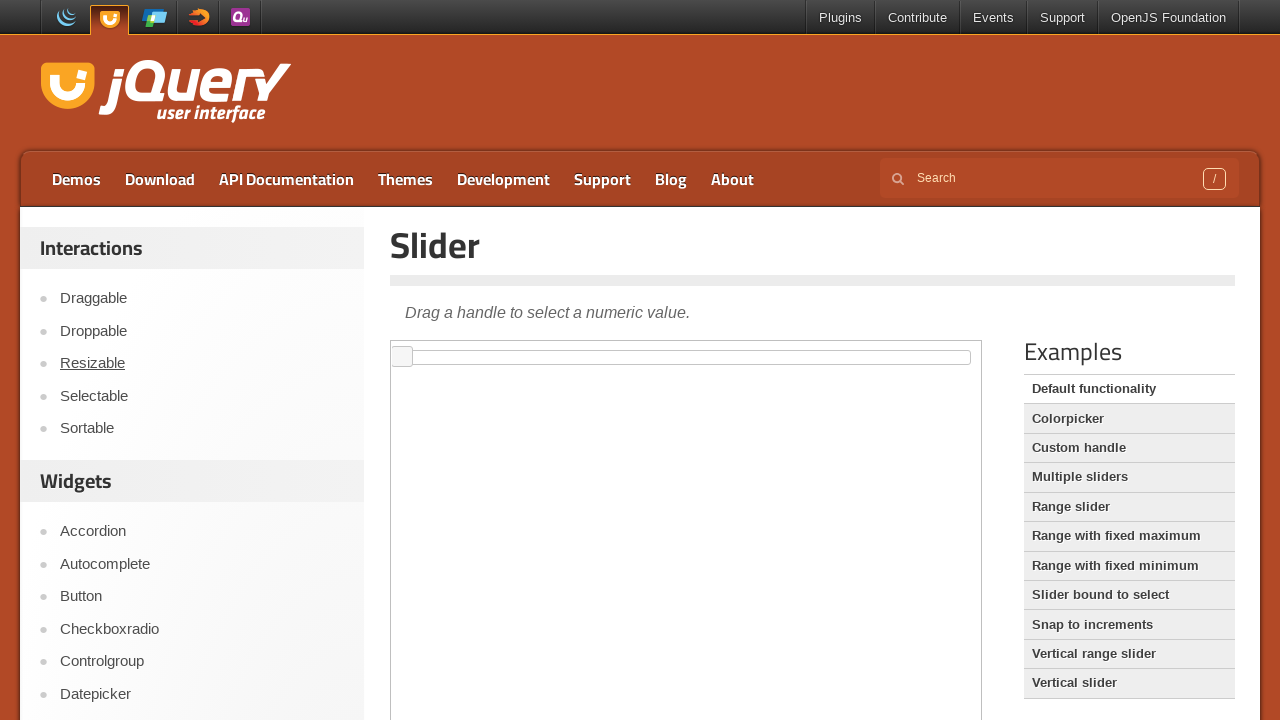